Navigates to the-internet.herokuapp.com and clicks on the "Drag and Drop" link to access the drag and drop demo page

Starting URL: https://the-internet.herokuapp.com

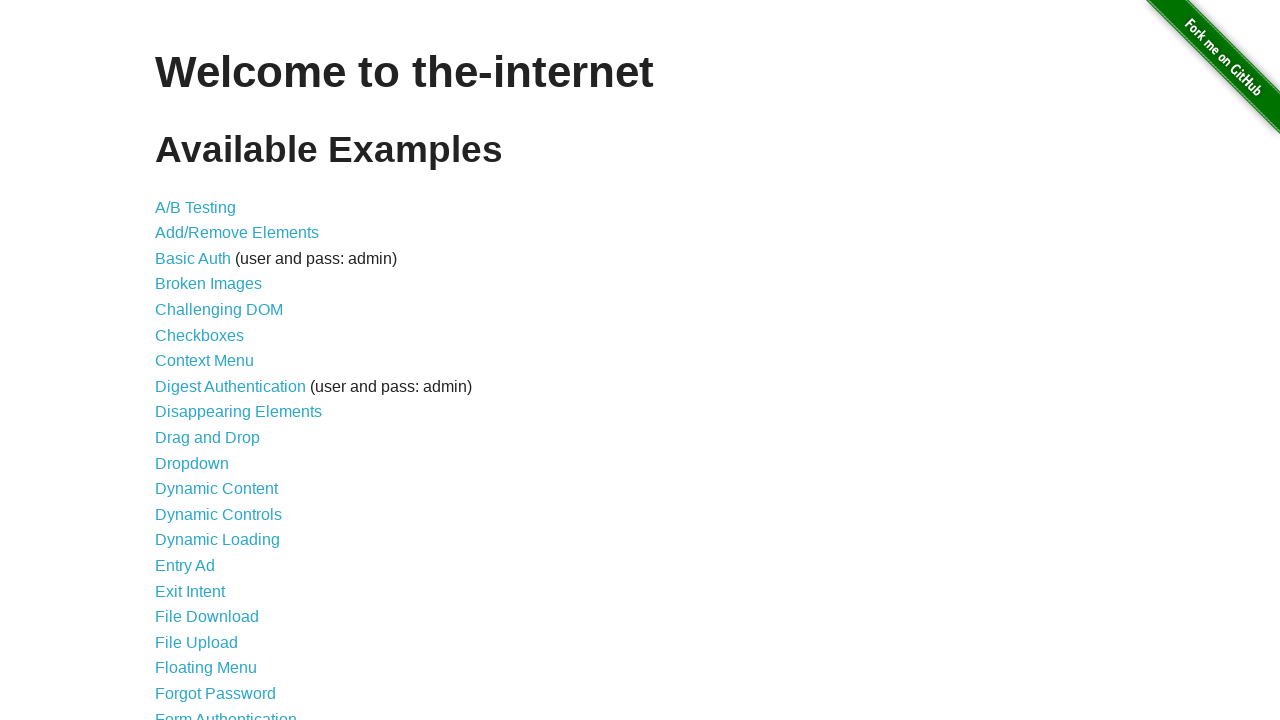

Navigated to the-internet.herokuapp.com
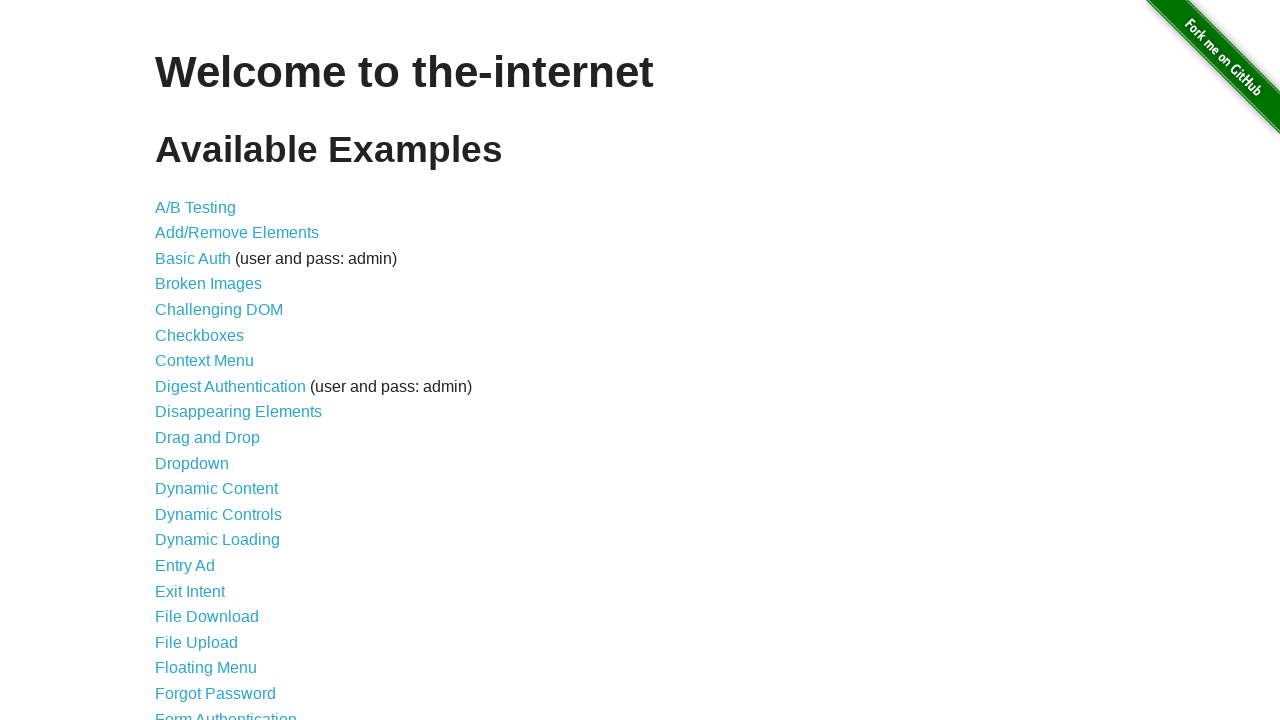

Clicked on the 'Drag and Drop' link to access the drag and drop demo page at (208, 438) on #content >> text=Drag and Drop
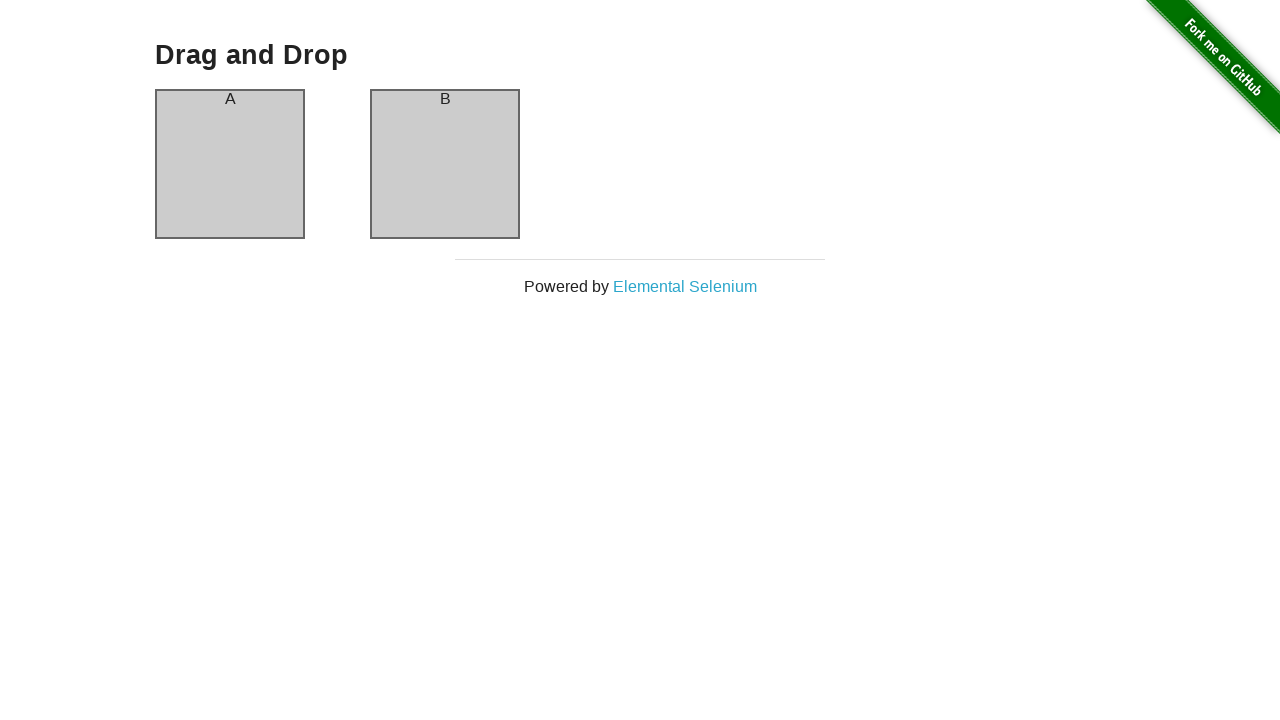

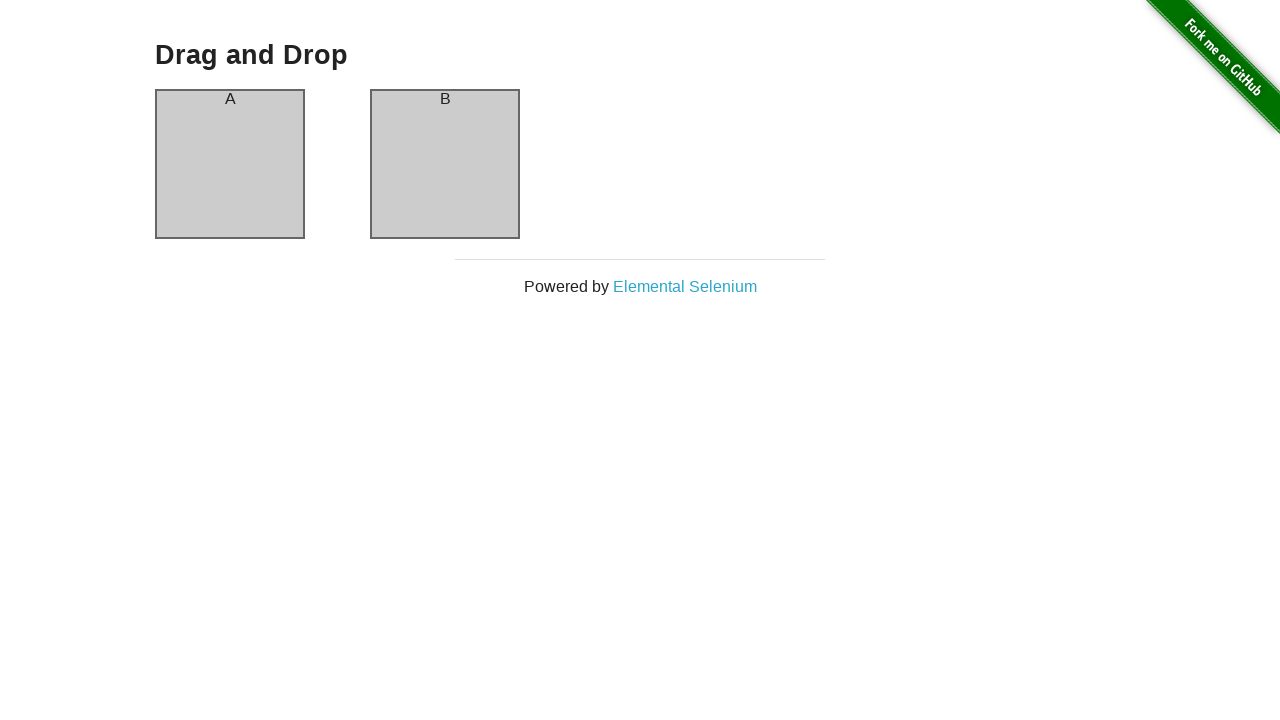